Tests cookie management functionality by getting existing cookies, adding a new cookie, and then deleting cookies on the TechProEducation website

Starting URL: https://techproeducation.com

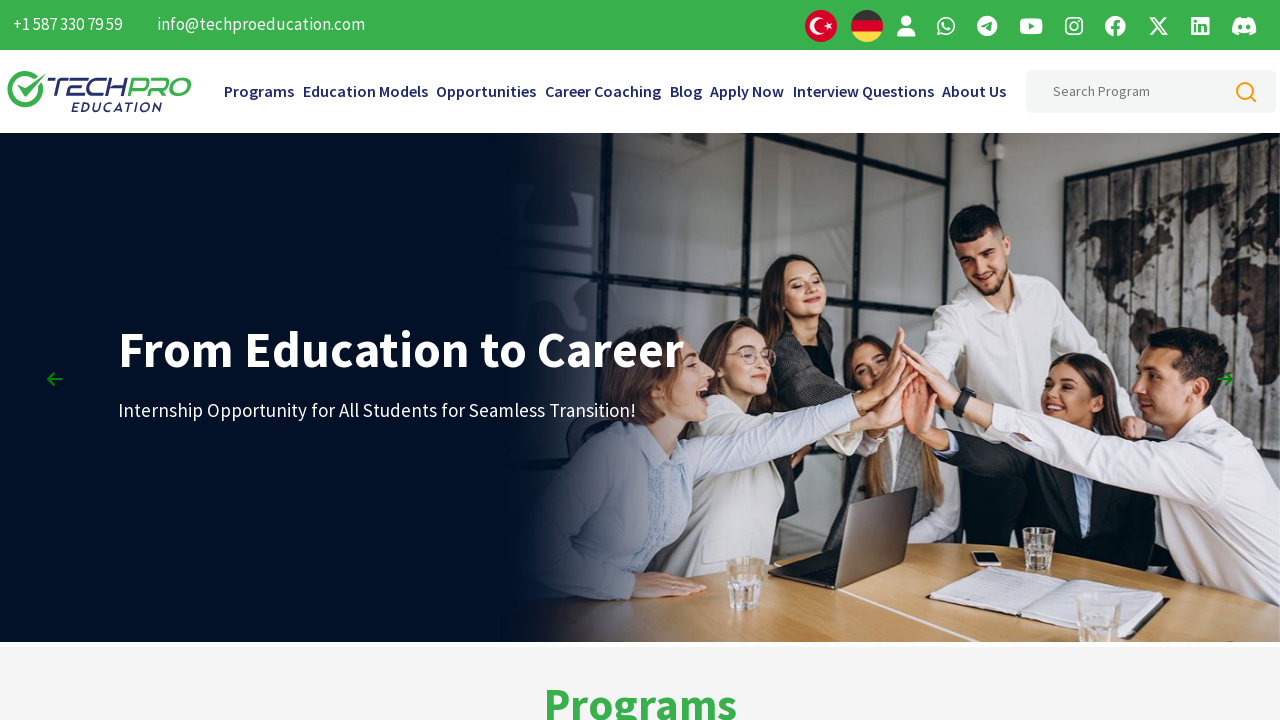

Waited 20 seconds for page to fully load
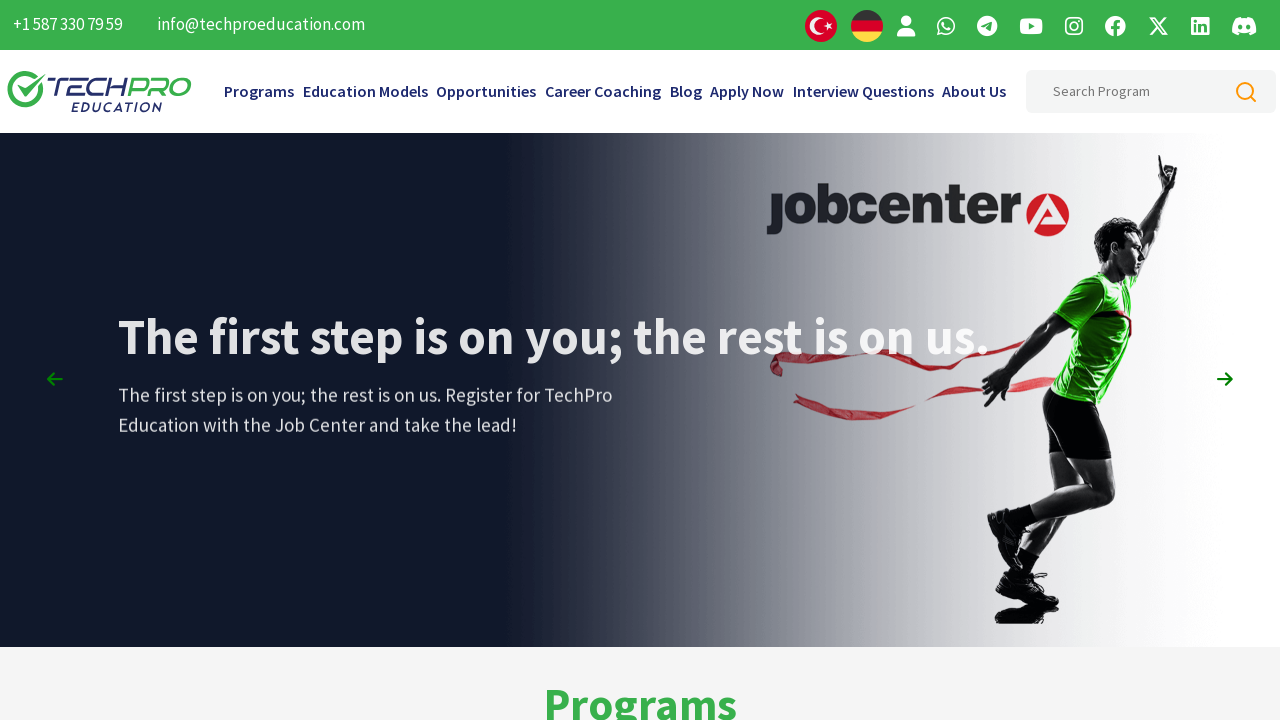

Retrieved existing cookies from TechProEducation website - found 2 cookies
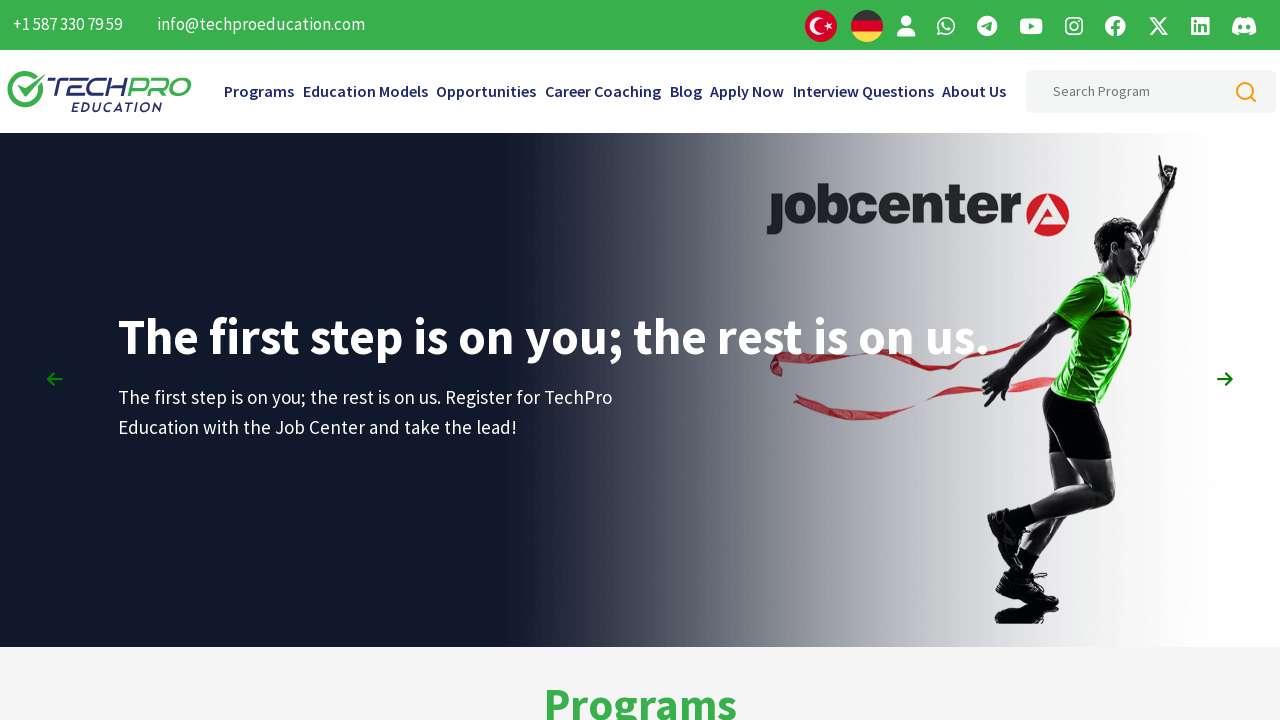

Added new cookie 'siteyeGirdimXD' to the context
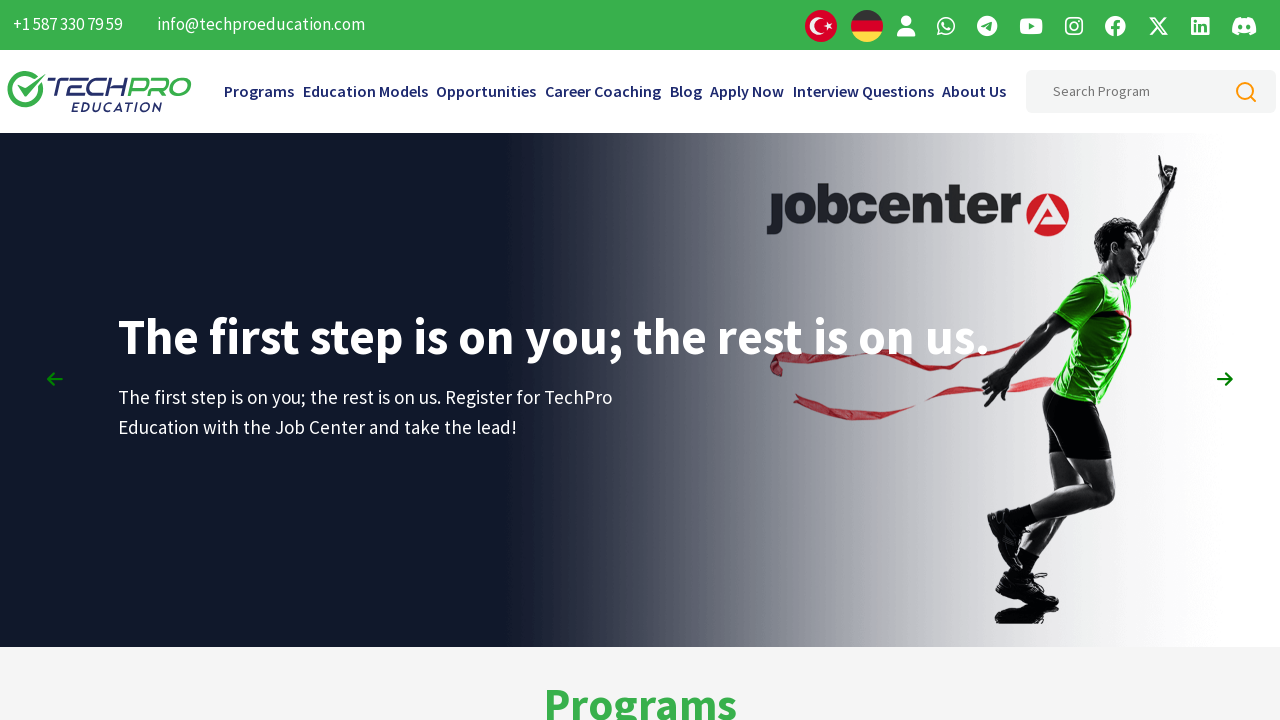

Retrieved cookies after adding new cookie - found 3 cookies total
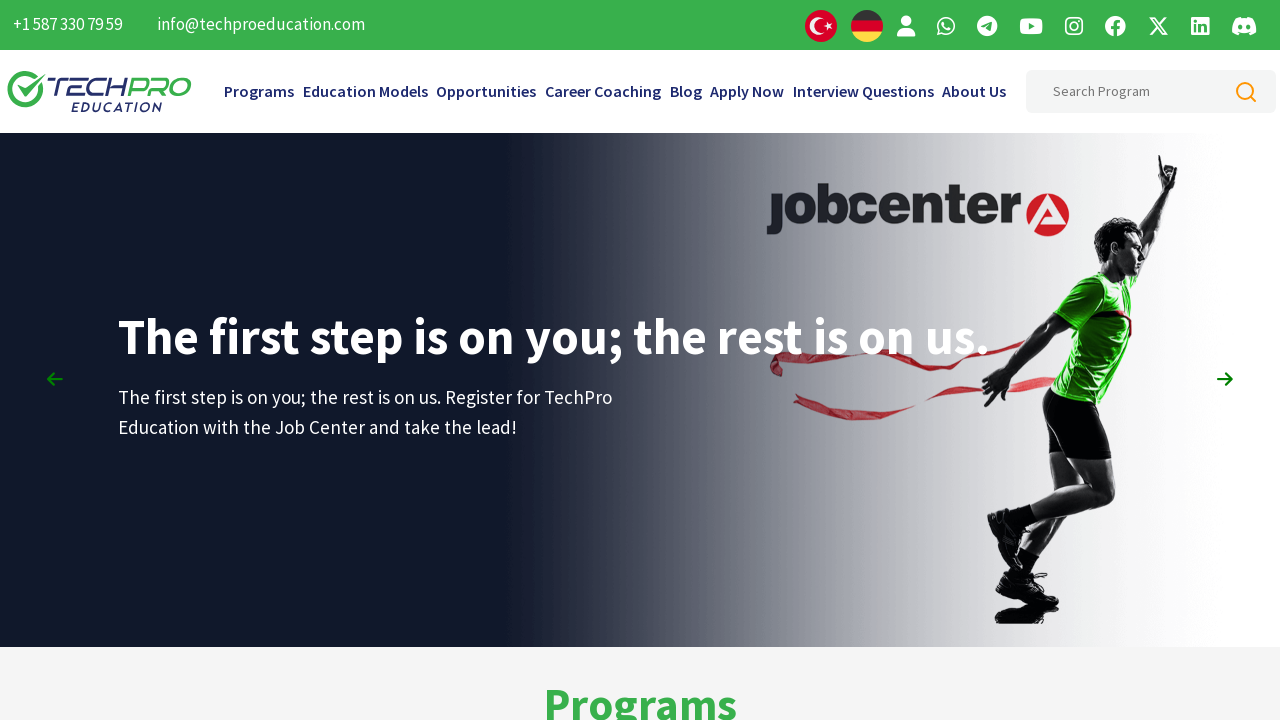

Deleted specific cookie 'siteyeGirdimXD' by setting expiration to 0
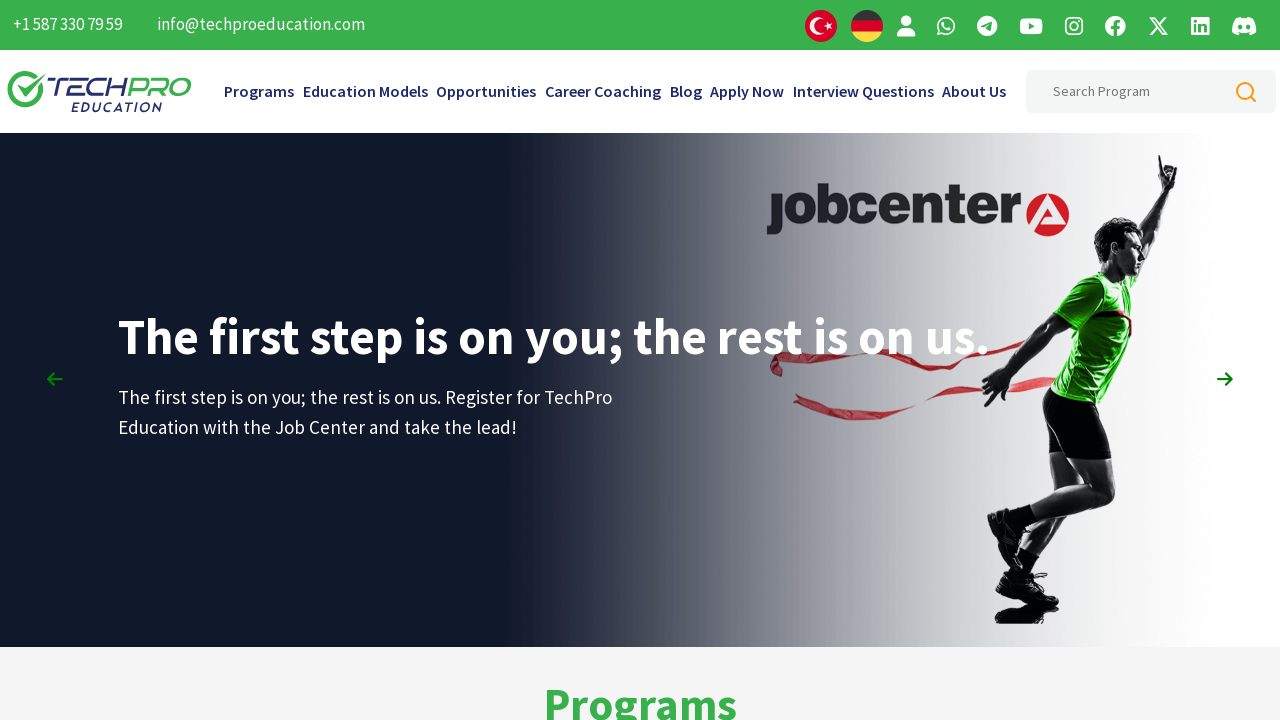

Cleared all cookies from the context
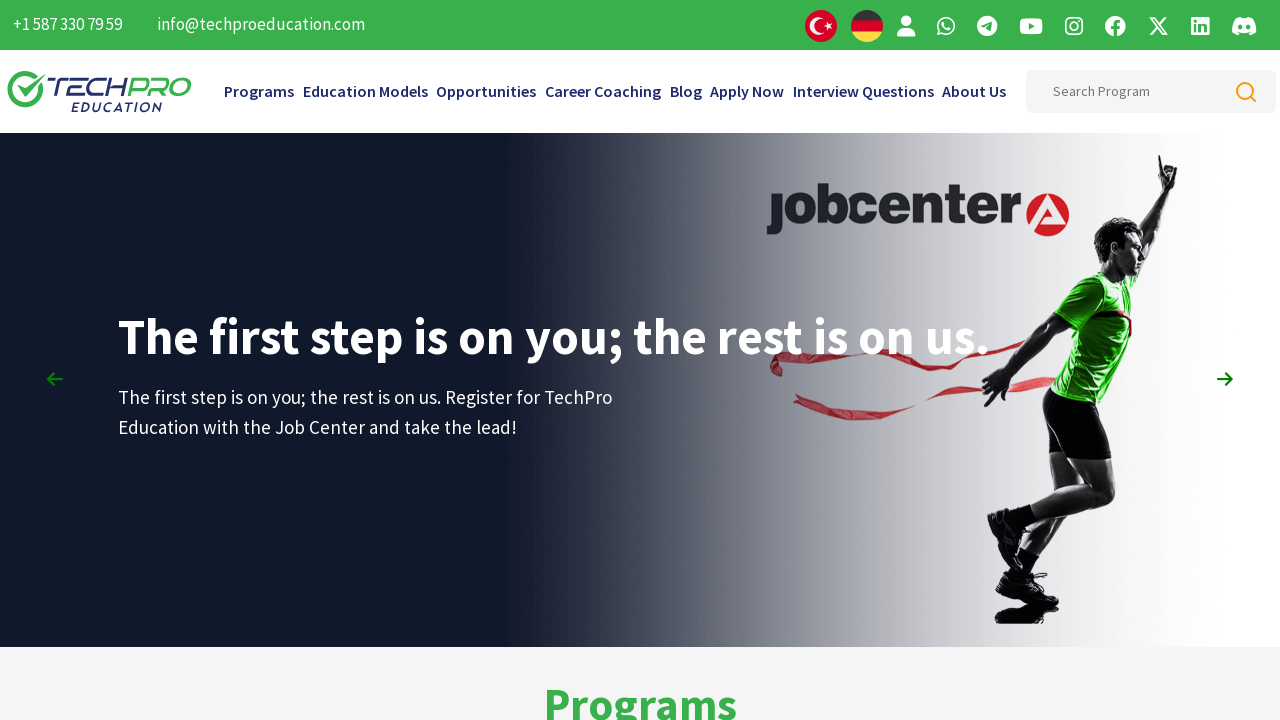

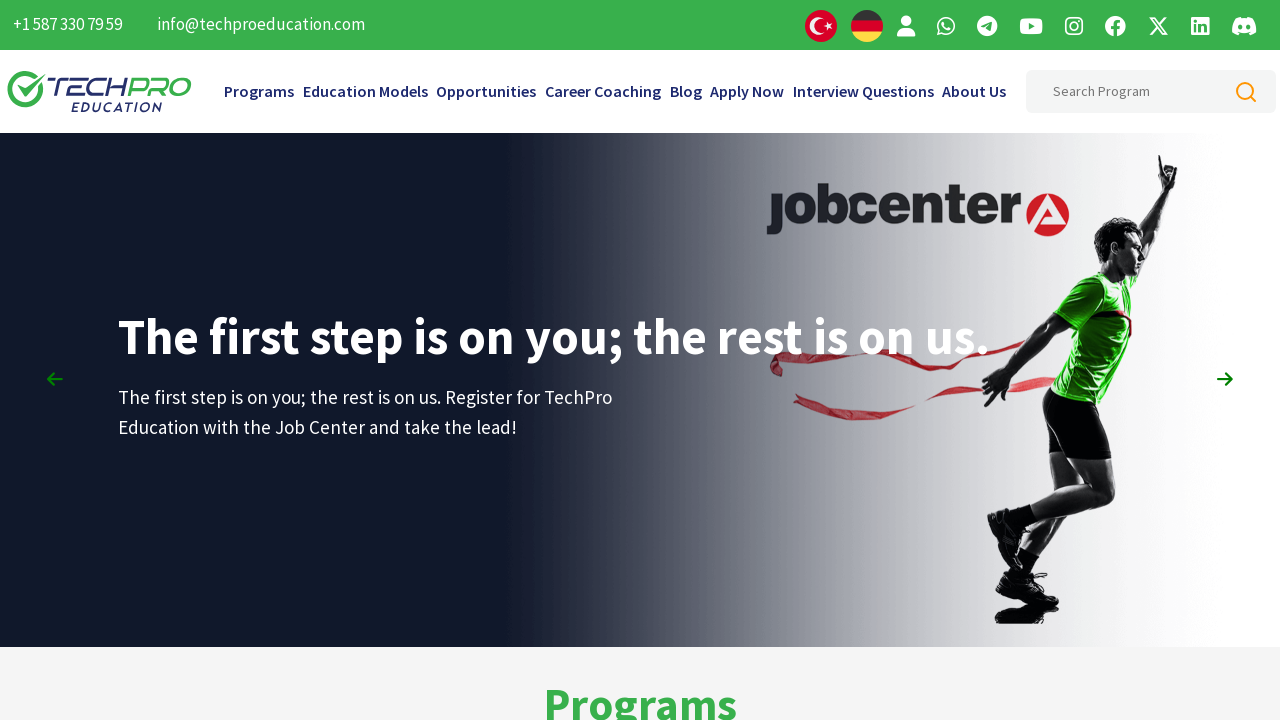